Tests dismissing a JavaScript confirm dialog by clicking the second alert button, dismissing it, and verifying the cancel result message

Starting URL: https://the-internet.herokuapp.com/javascript_alerts

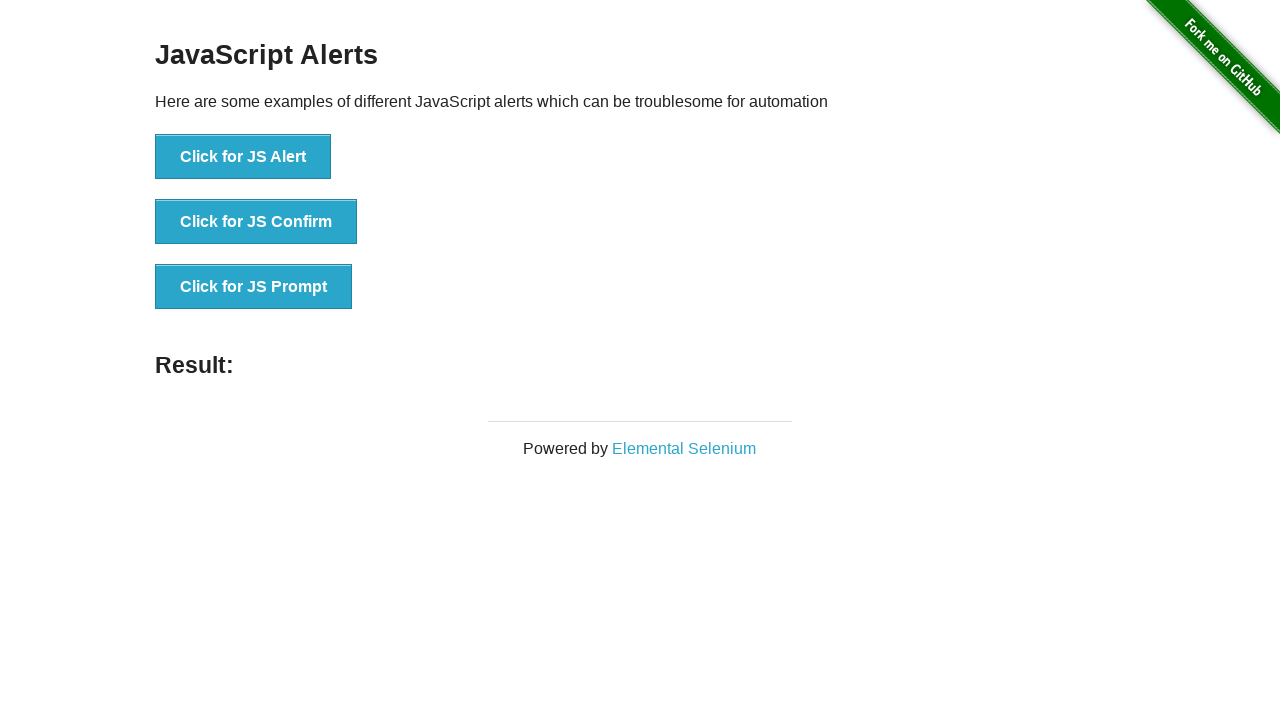

Set up dialog handler to dismiss confirm dialogs
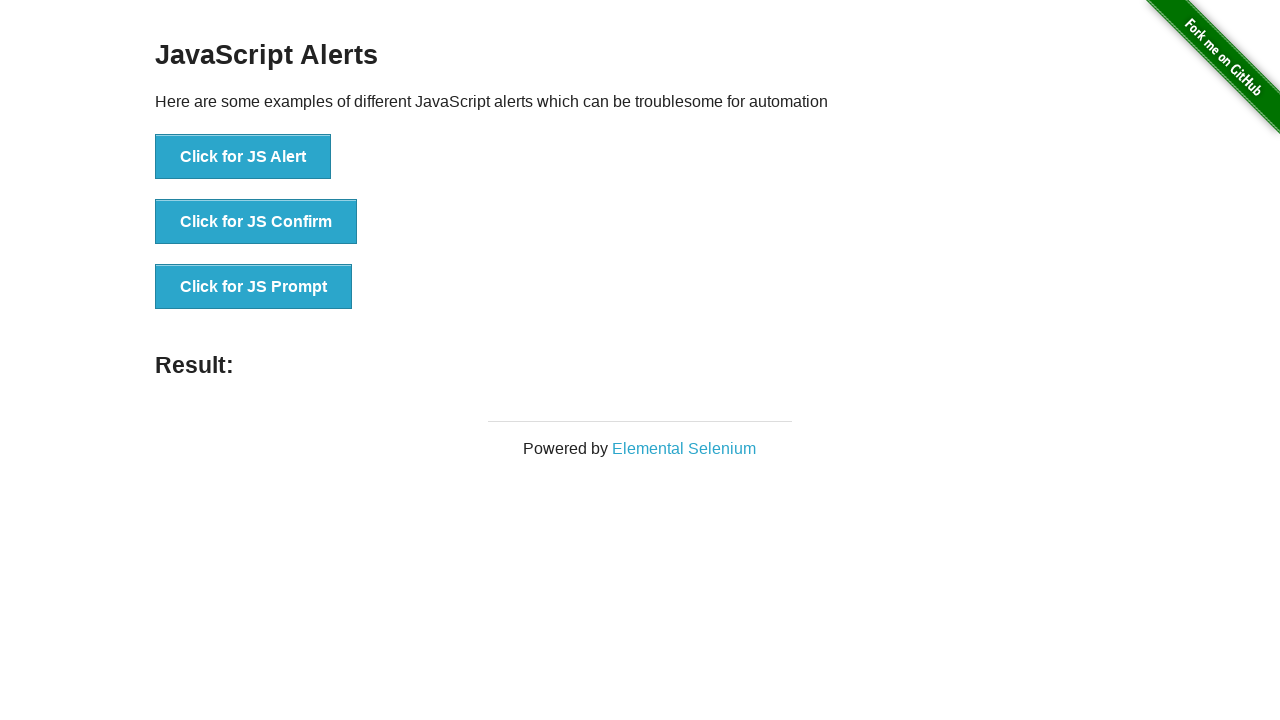

Clicked the confirm dialog button at (256, 222) on xpath=//button[@onclick='jsConfirm()']
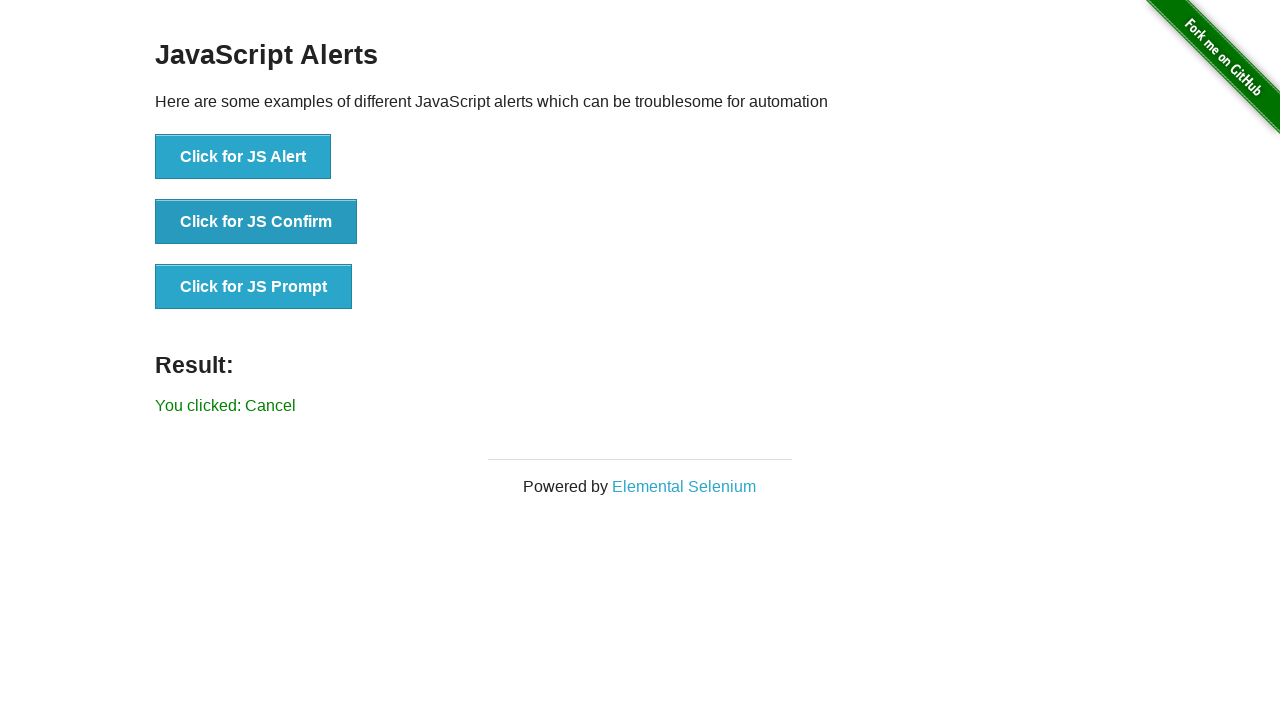

Waited for result message to appear
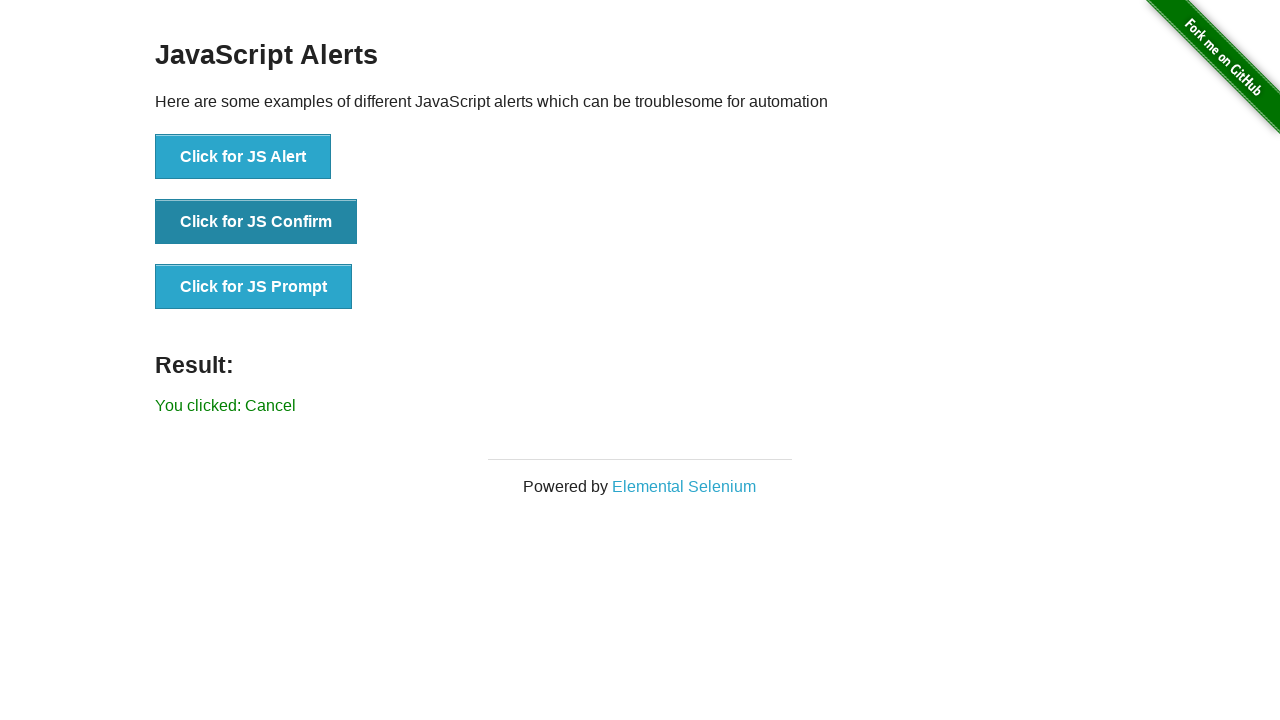

Retrieved result text: 'You clicked: Cancel'
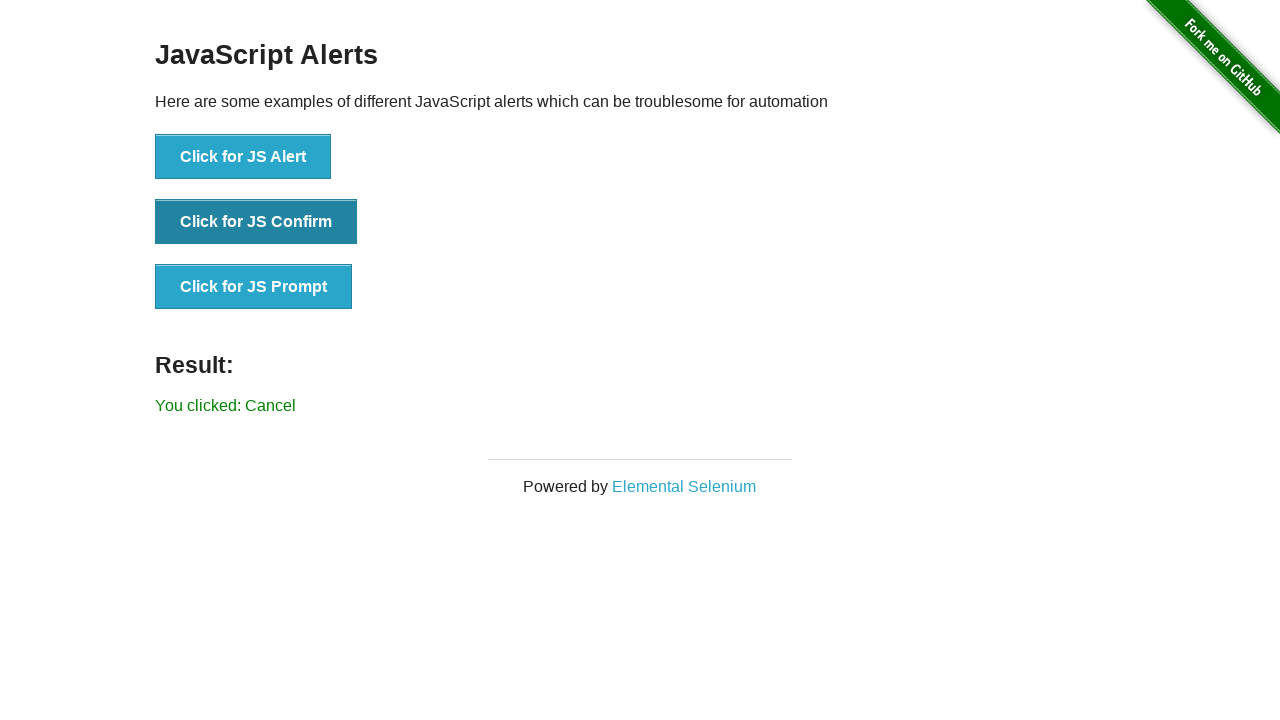

Verified cancel result message displayed correctly
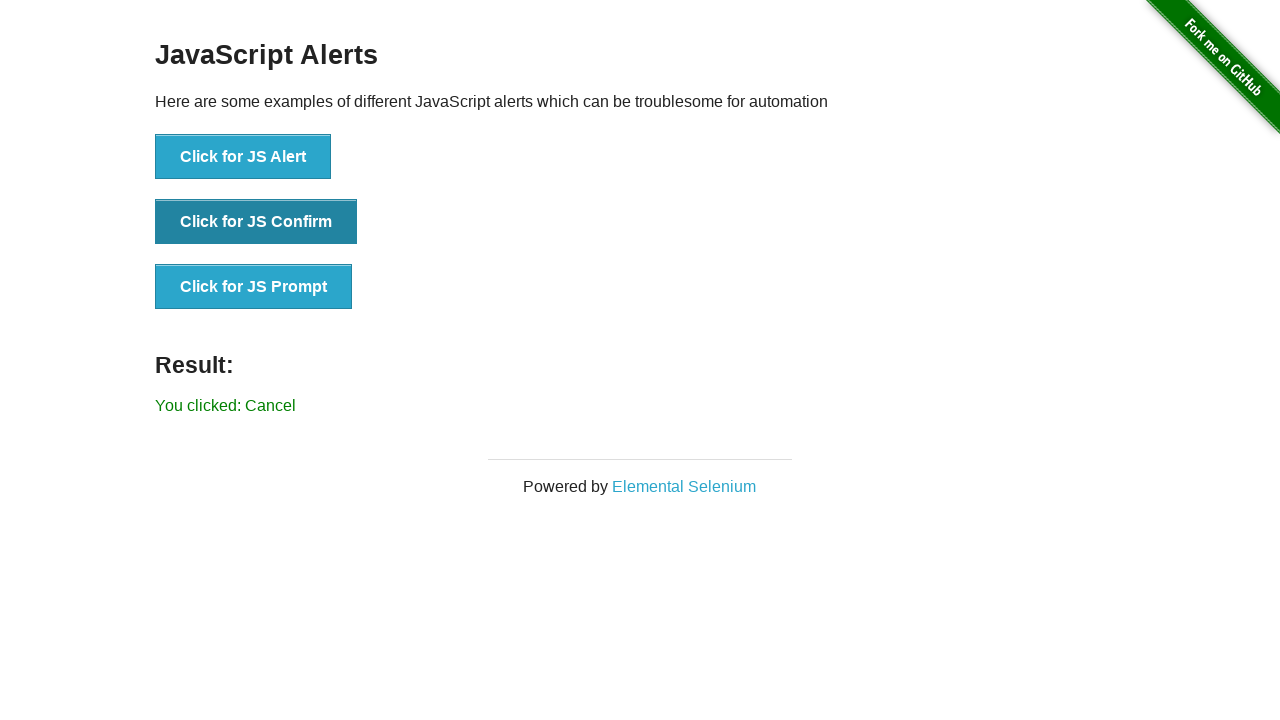

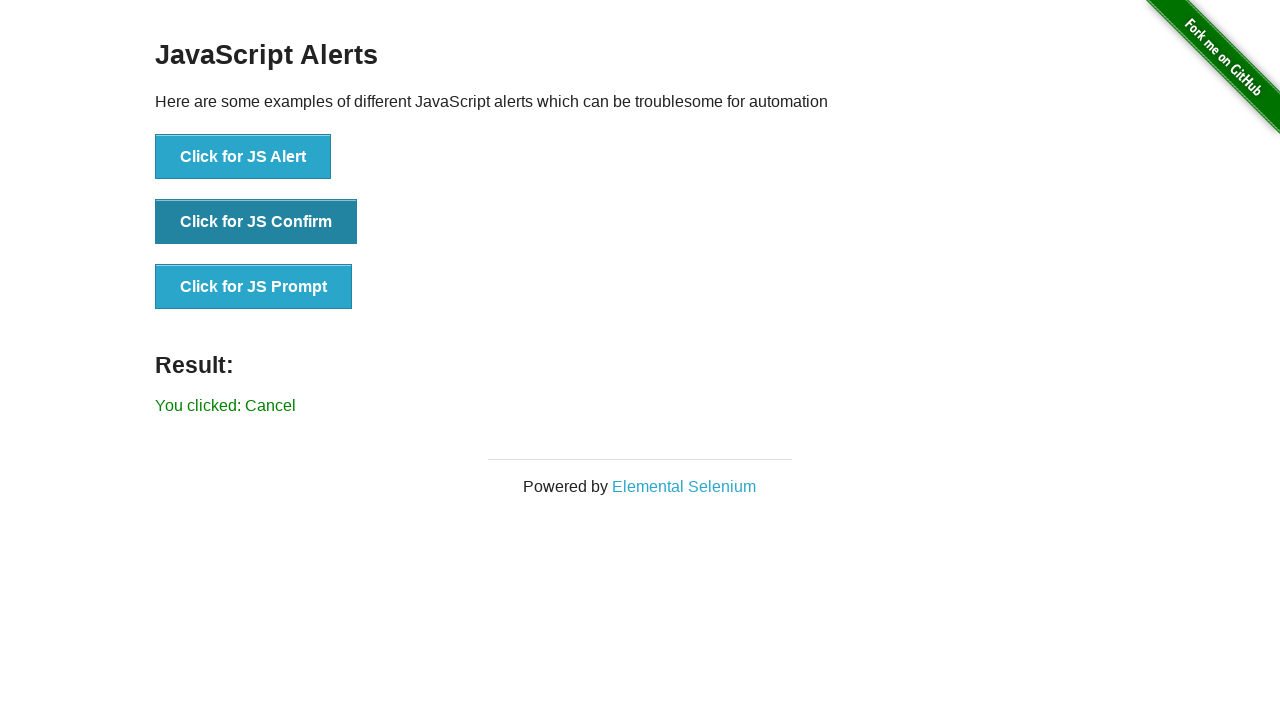